Tests a date picker calendar widget by selecting a specific date (June 15, 2027) through year, month, and day navigation, then verifies the selected date values.

Starting URL: https://rahulshettyacademy.com/seleniumPractise/#/offers

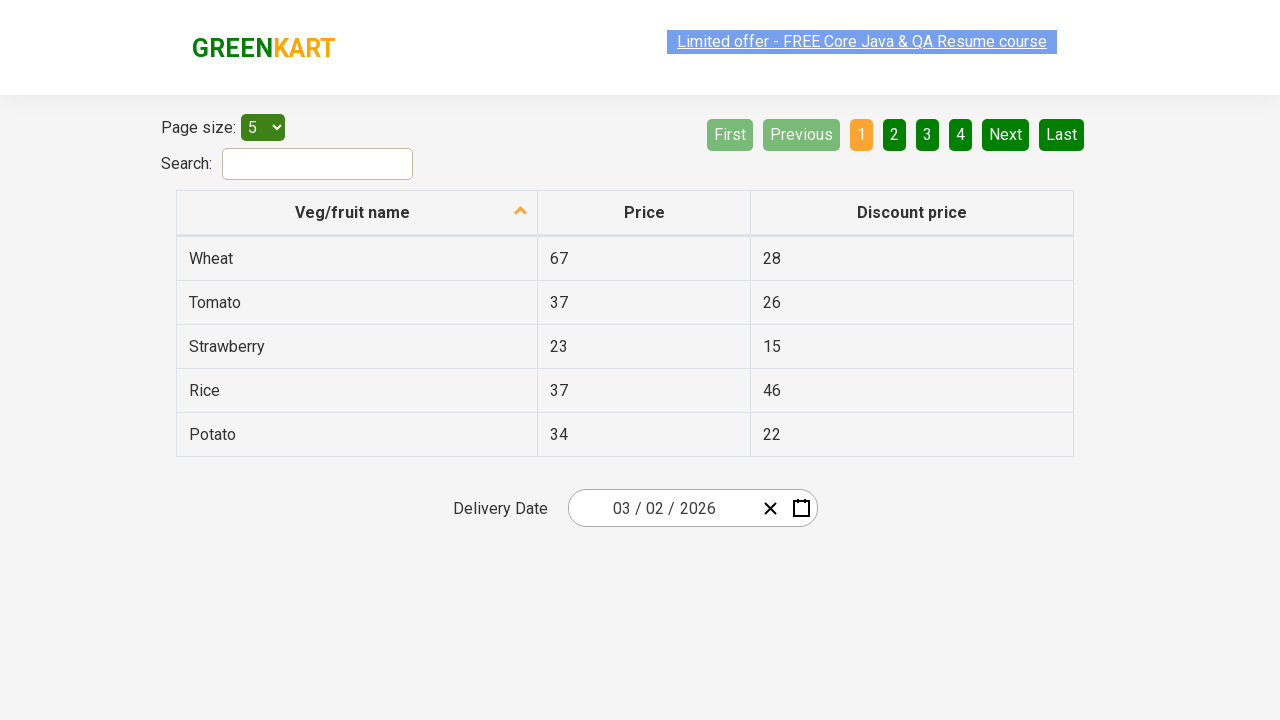

Clicked date picker input group to open calendar widget at (662, 508) on .react-date-picker__inputGroup
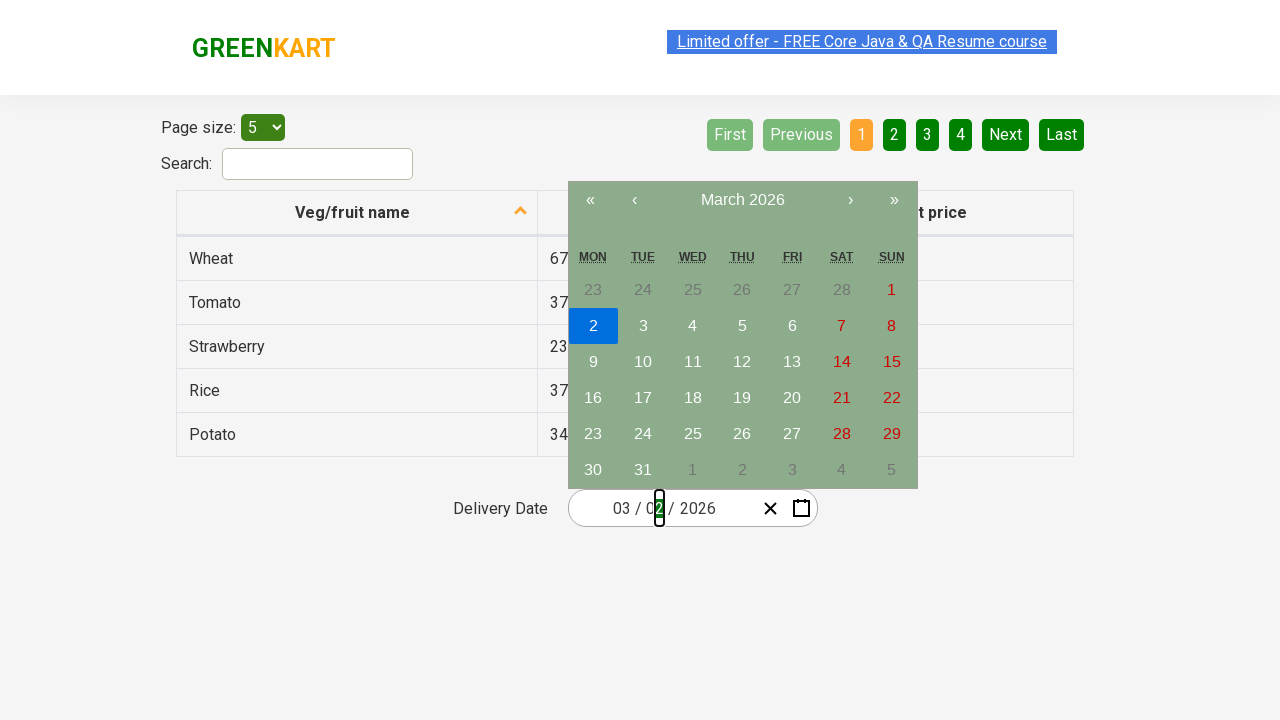

Clicked calendar navigation label to navigate to month view at (742, 200) on .react-calendar__navigation__label
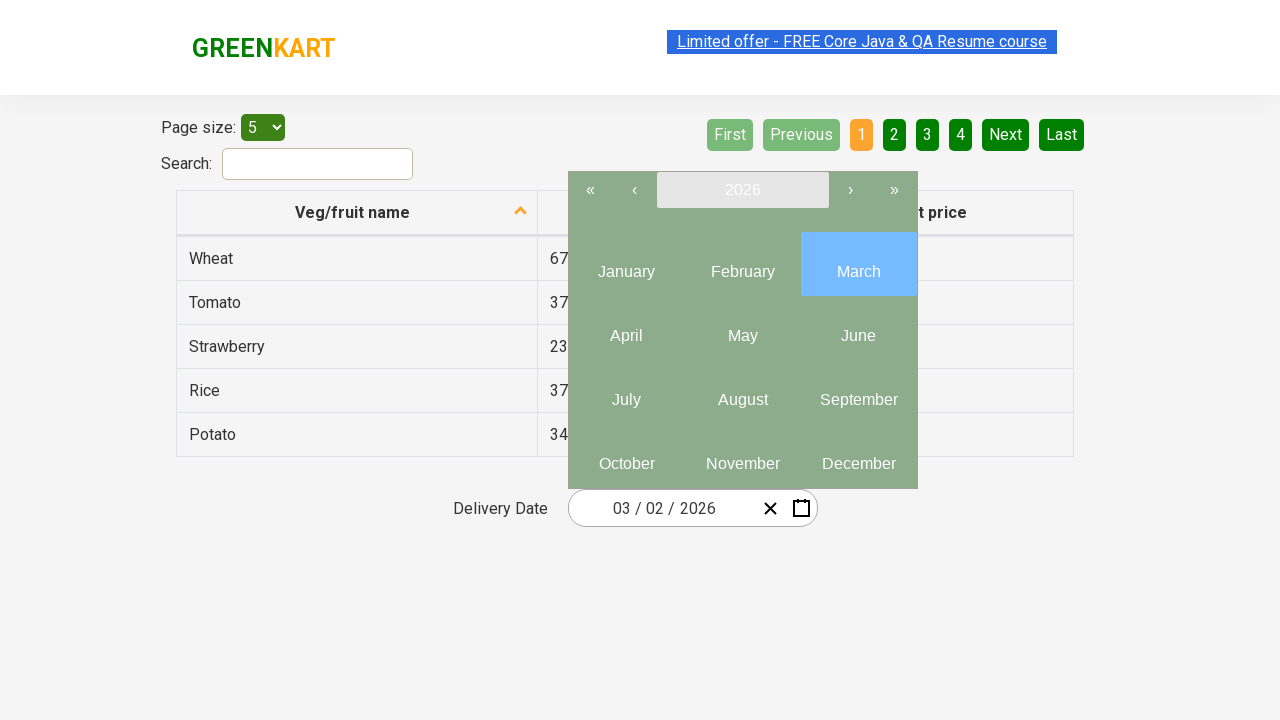

Clicked calendar navigation label again to navigate to year view at (742, 190) on .react-calendar__navigation__label
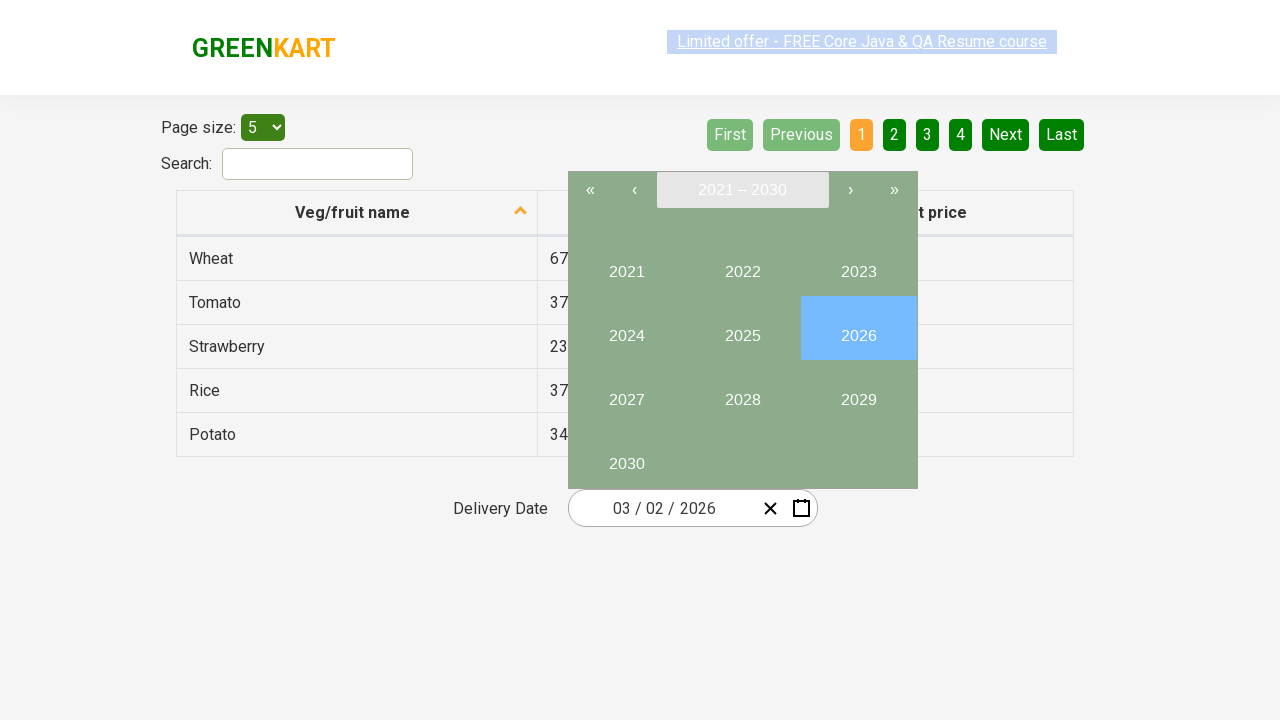

Selected year 2027 from calendar at (626, 392) on //button[text()='2027']
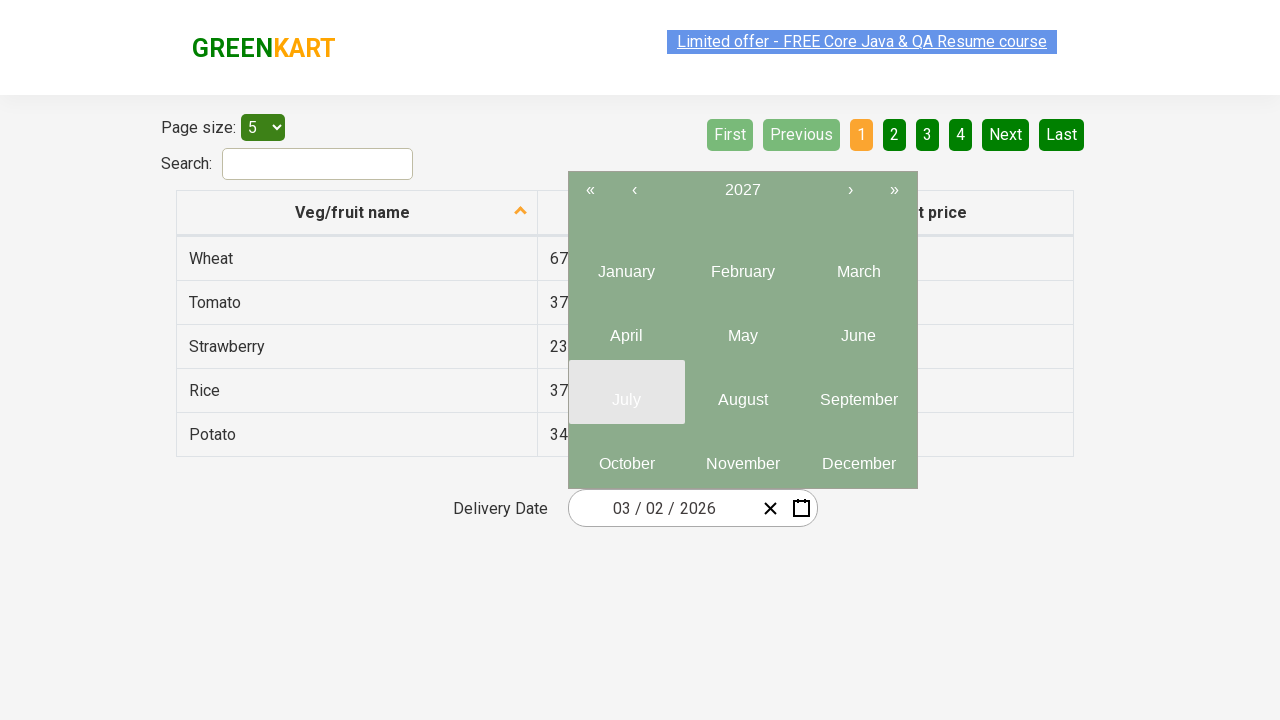

Selected month 6 (June) from calendar at (858, 328) on .react-calendar__year-view__months__month >> nth=5
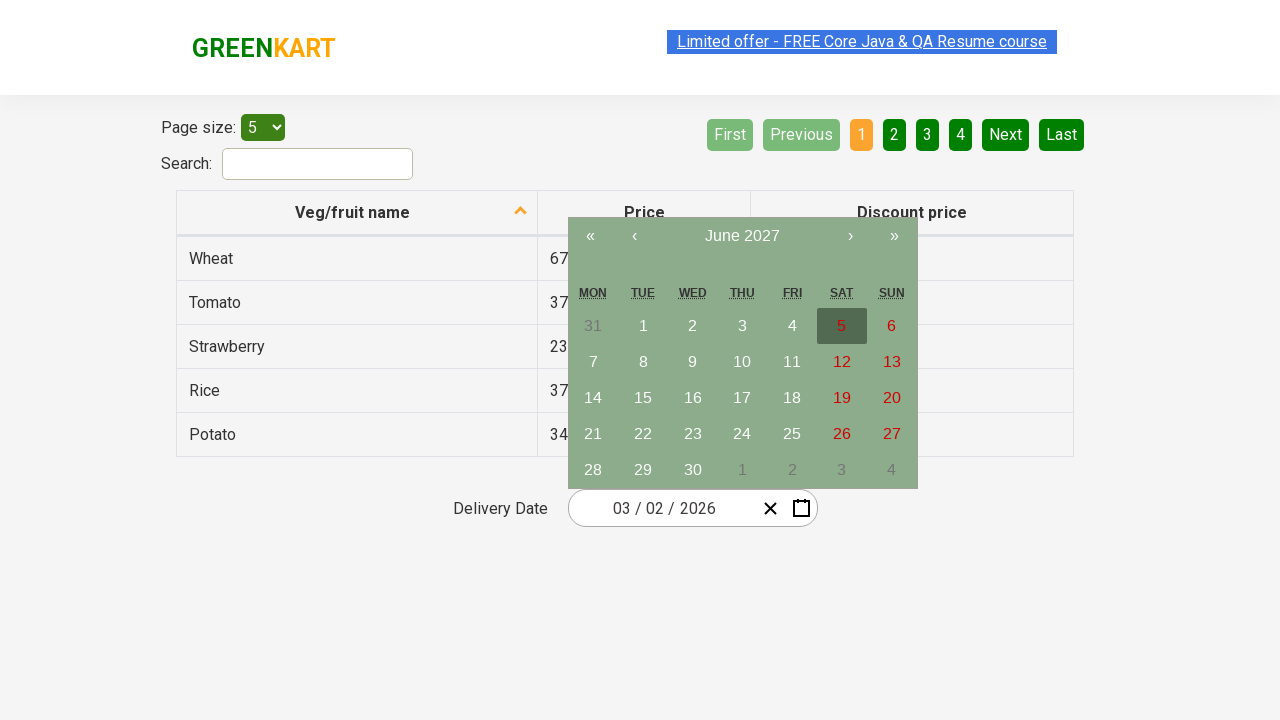

Selected day 15 from calendar at (643, 398) on //abbr[text()='15']
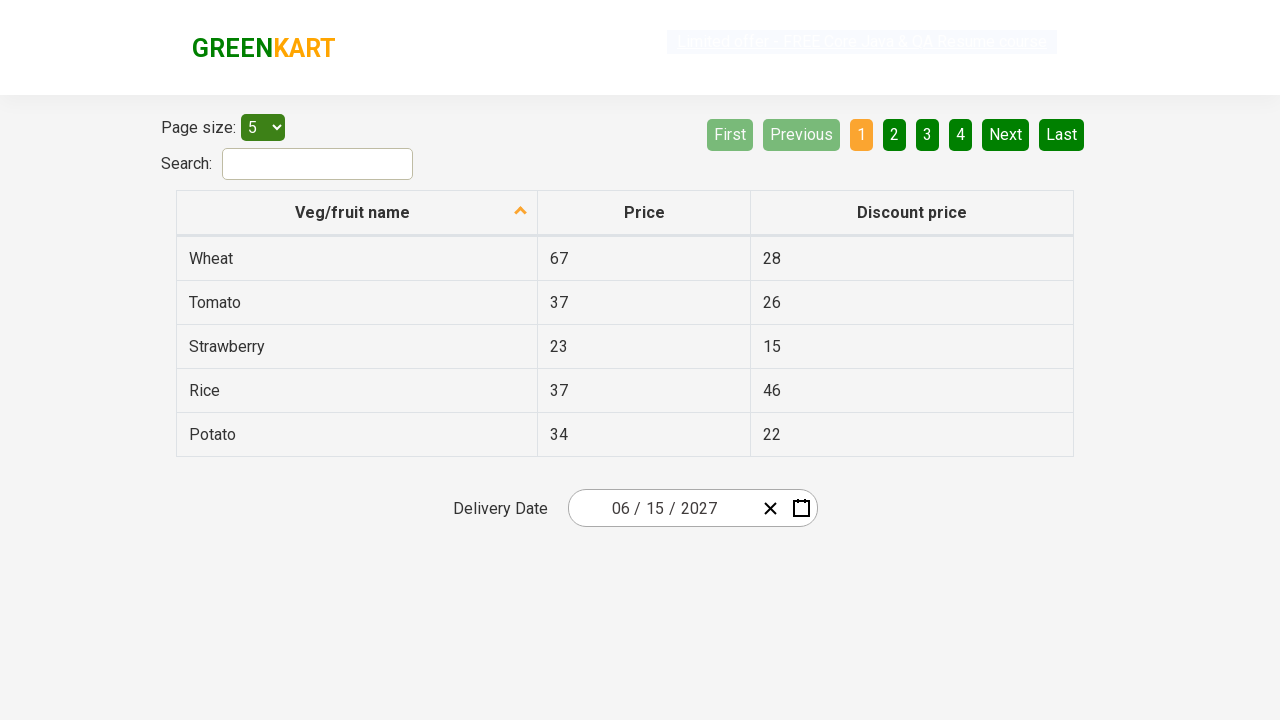

Verified date picker input group is populated with selected date
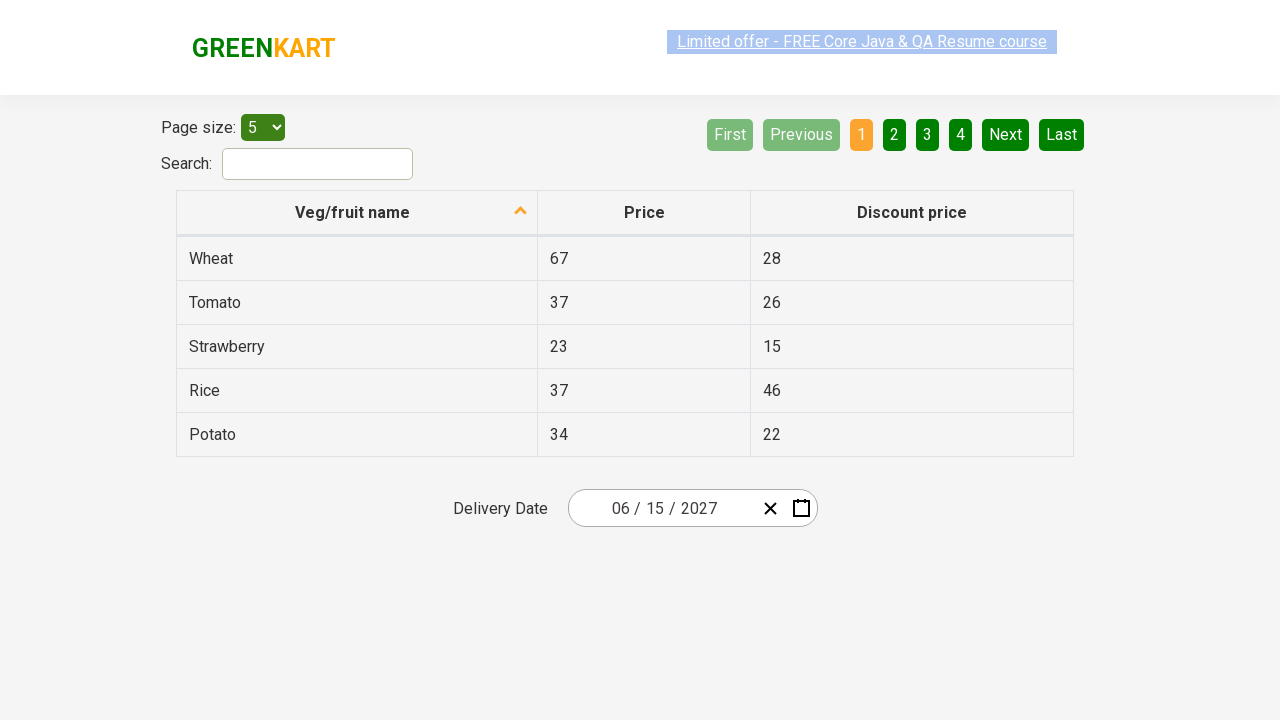

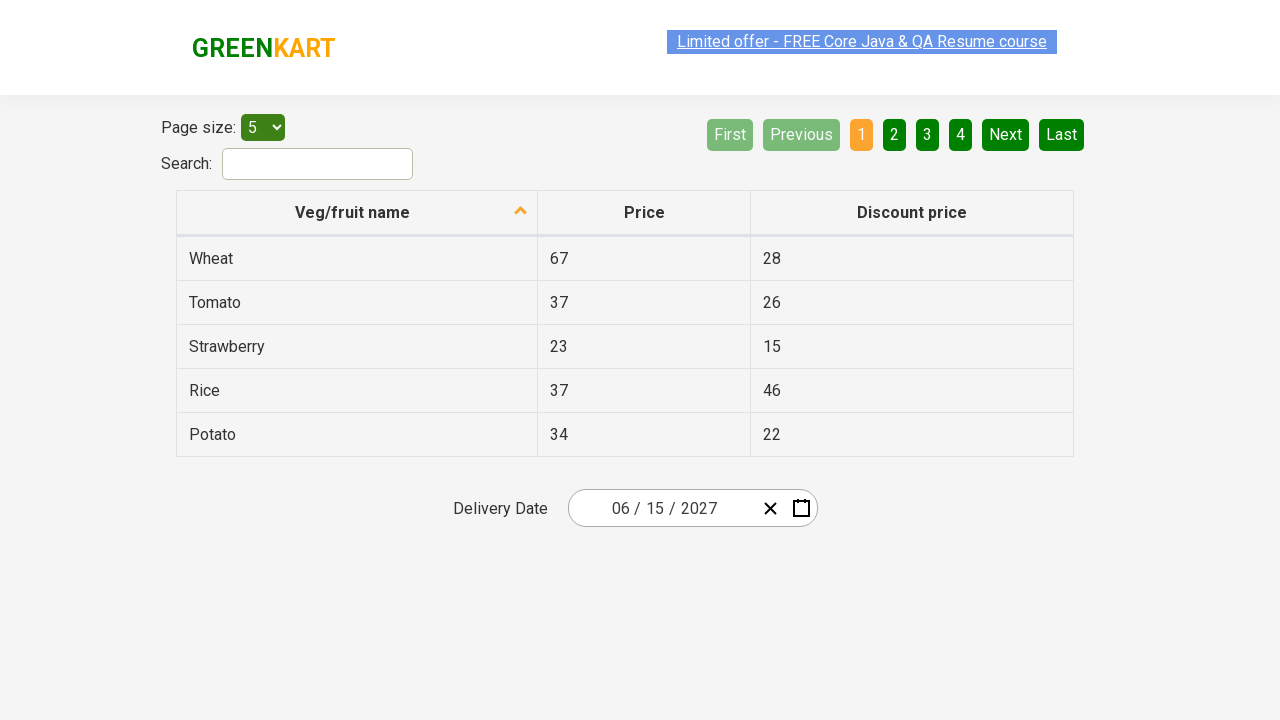